Tests right-click context menu functionality by performing a context click on a designated area, handling the resulting alert dialog, then clicking a link that opens a new tab and verifying the content on the new page.

Starting URL: https://the-internet.herokuapp.com/context_menu

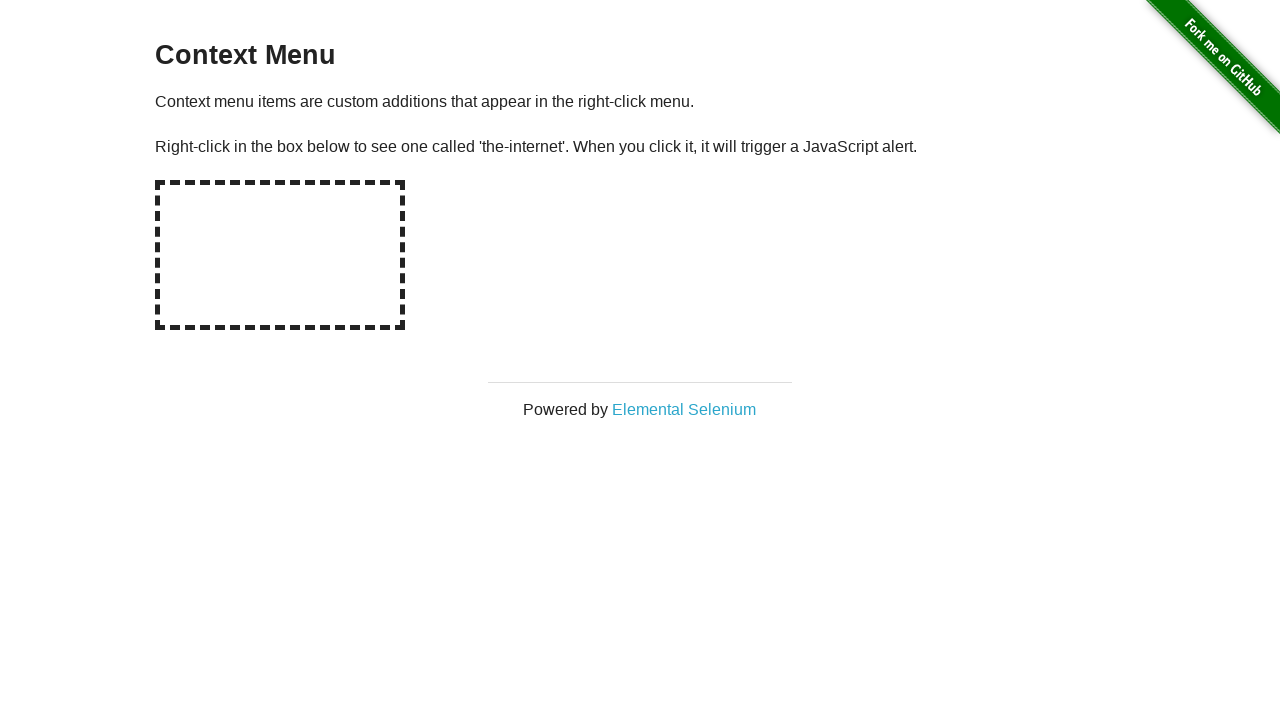

Right-clicked on the hot-spot area to open context menu at (280, 255) on #hot-spot
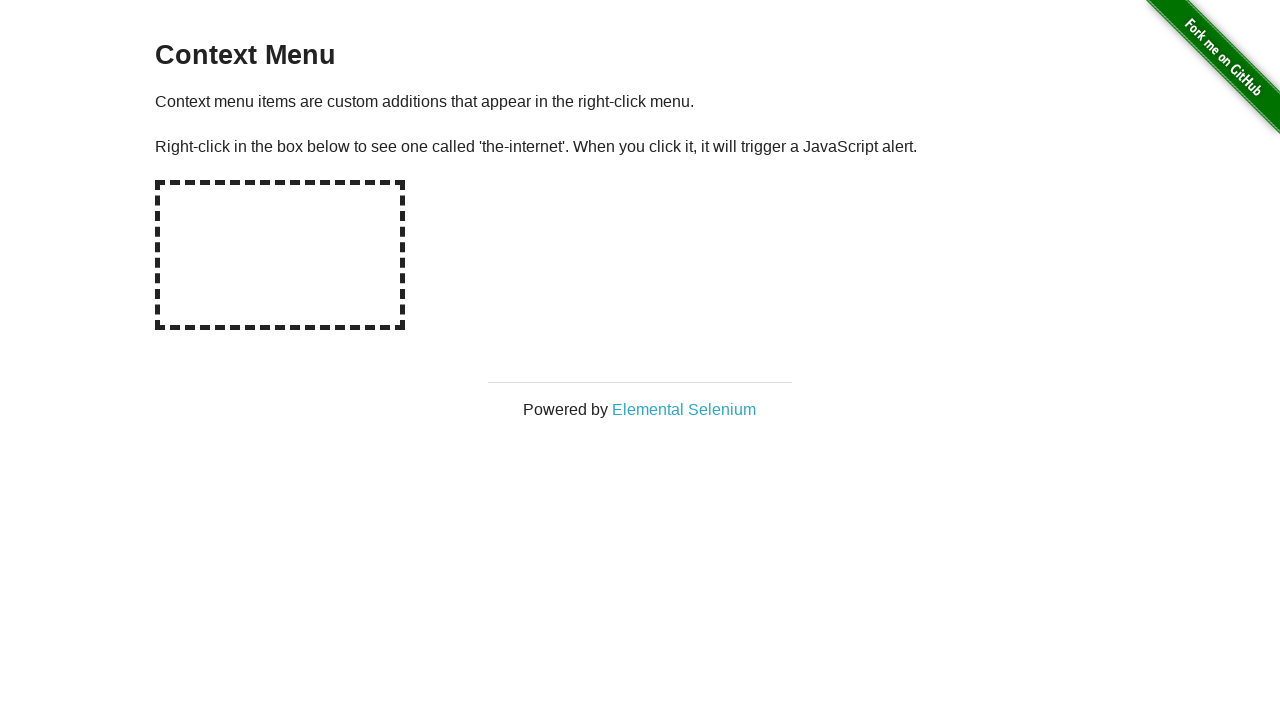

Set up dialog handler to capture and accept alert
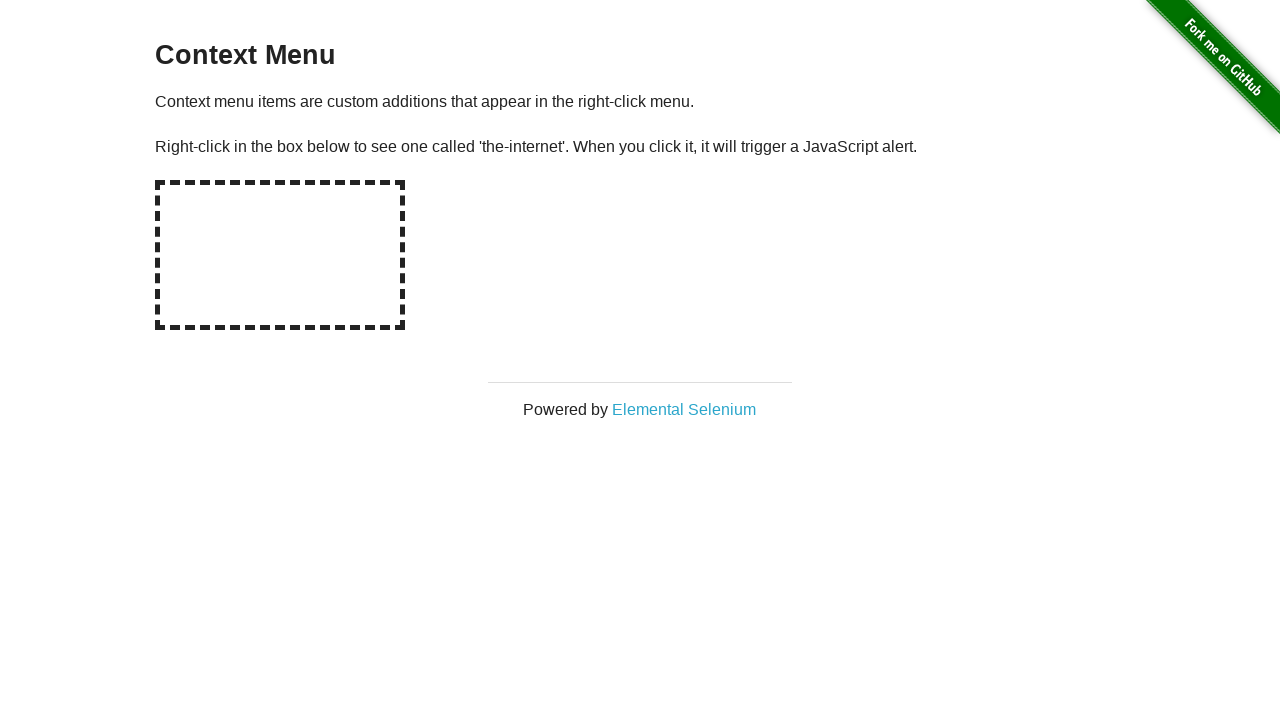

Right-clicked on hot-spot again to trigger dialog at (280, 255) on #hot-spot
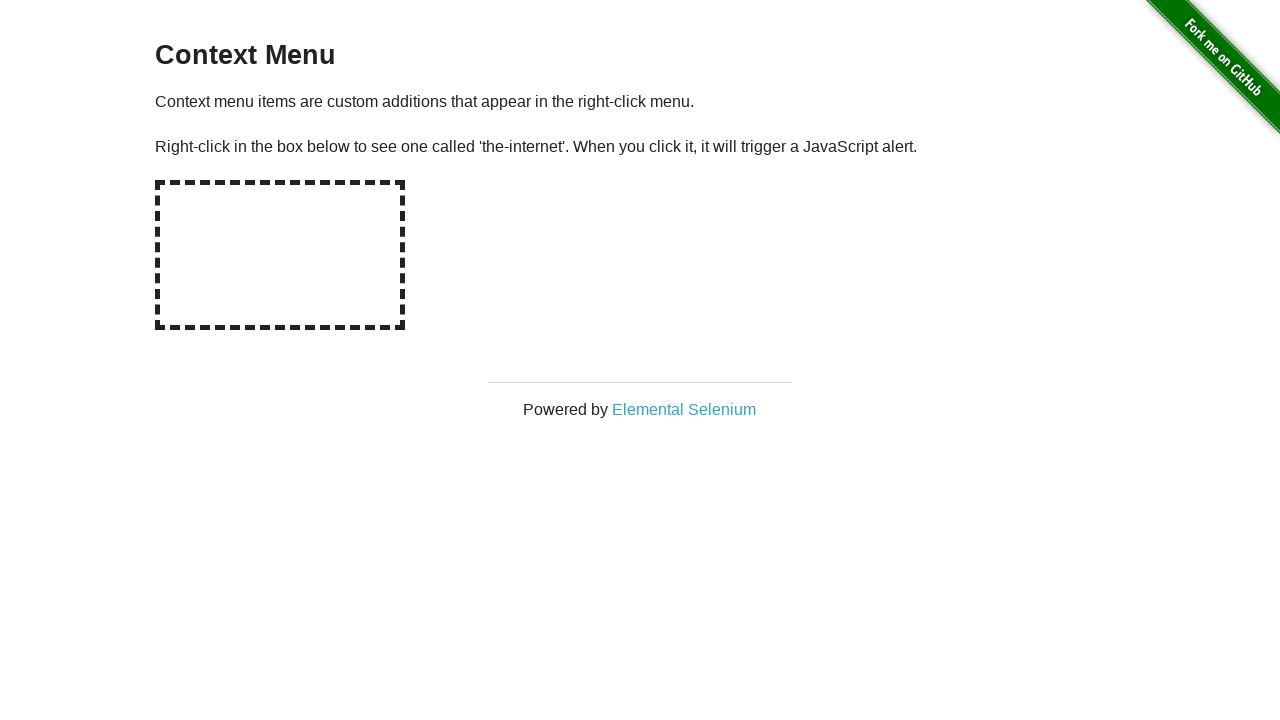

Waited for dialog to be handled
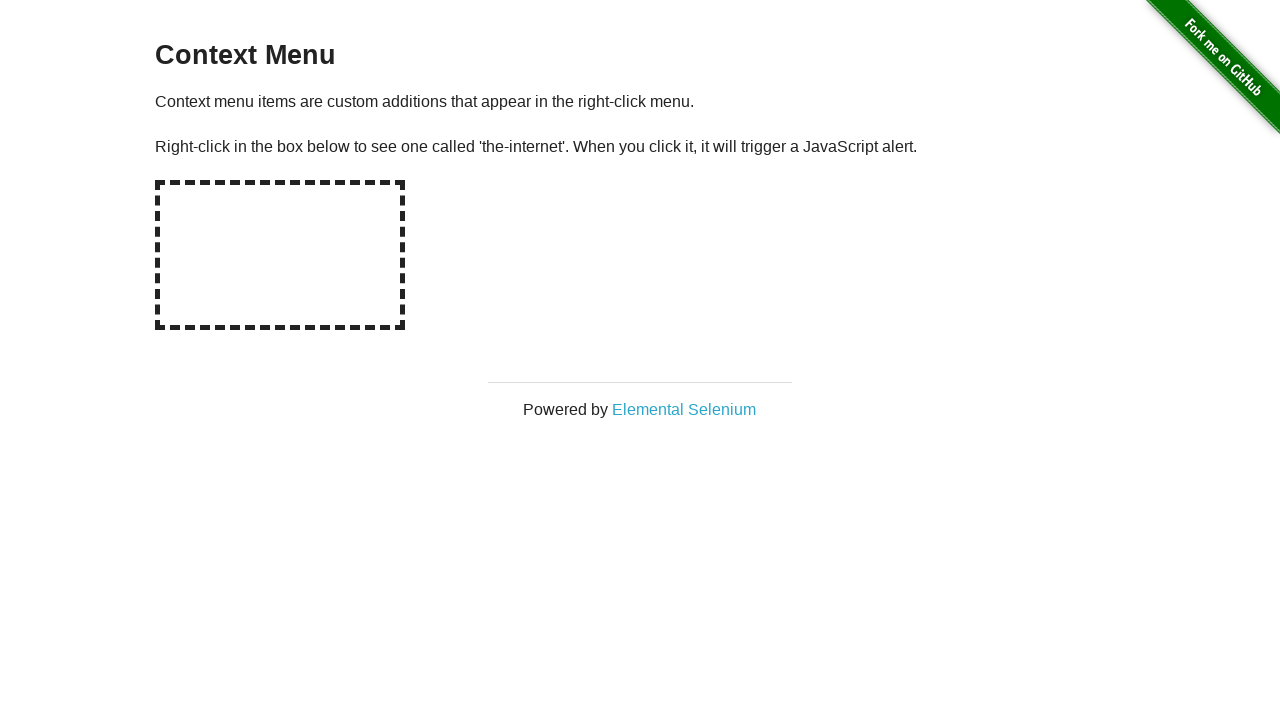

Clicked on 'Elemental Selenium' link to open new tab at (684, 409) on xpath=//*[text()='Elemental Selenium']
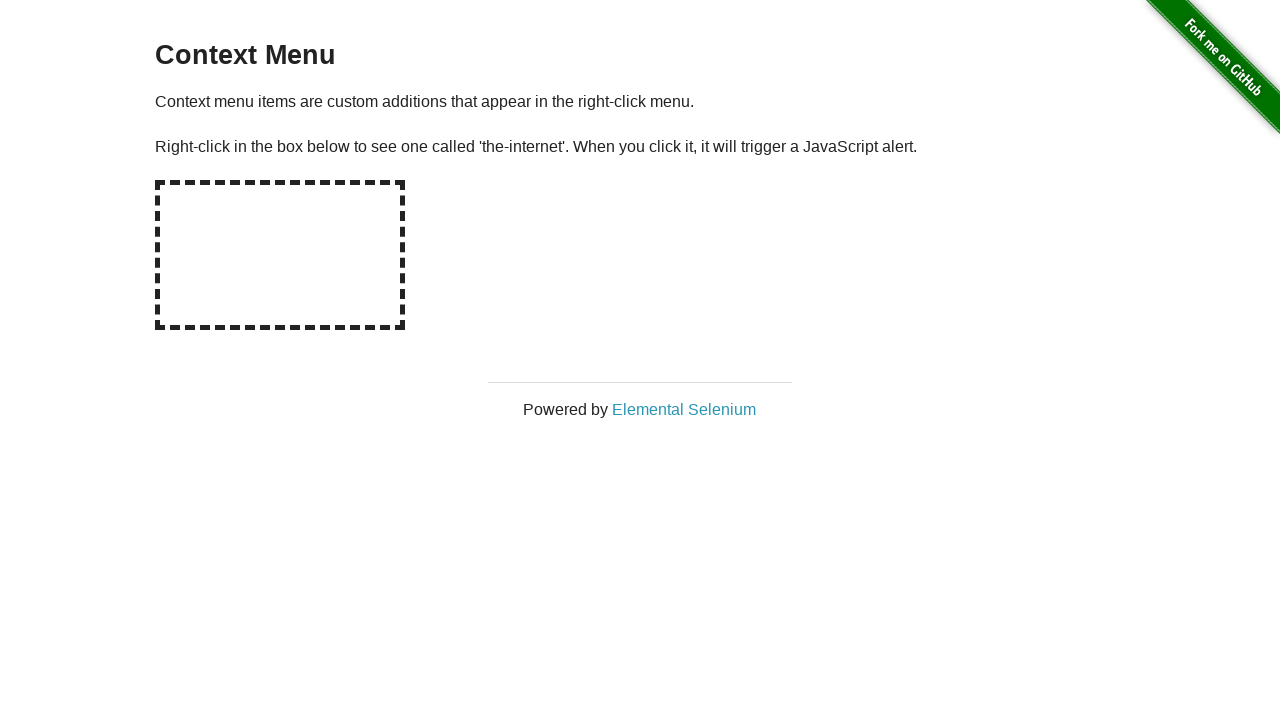

Obtained reference to newly opened page
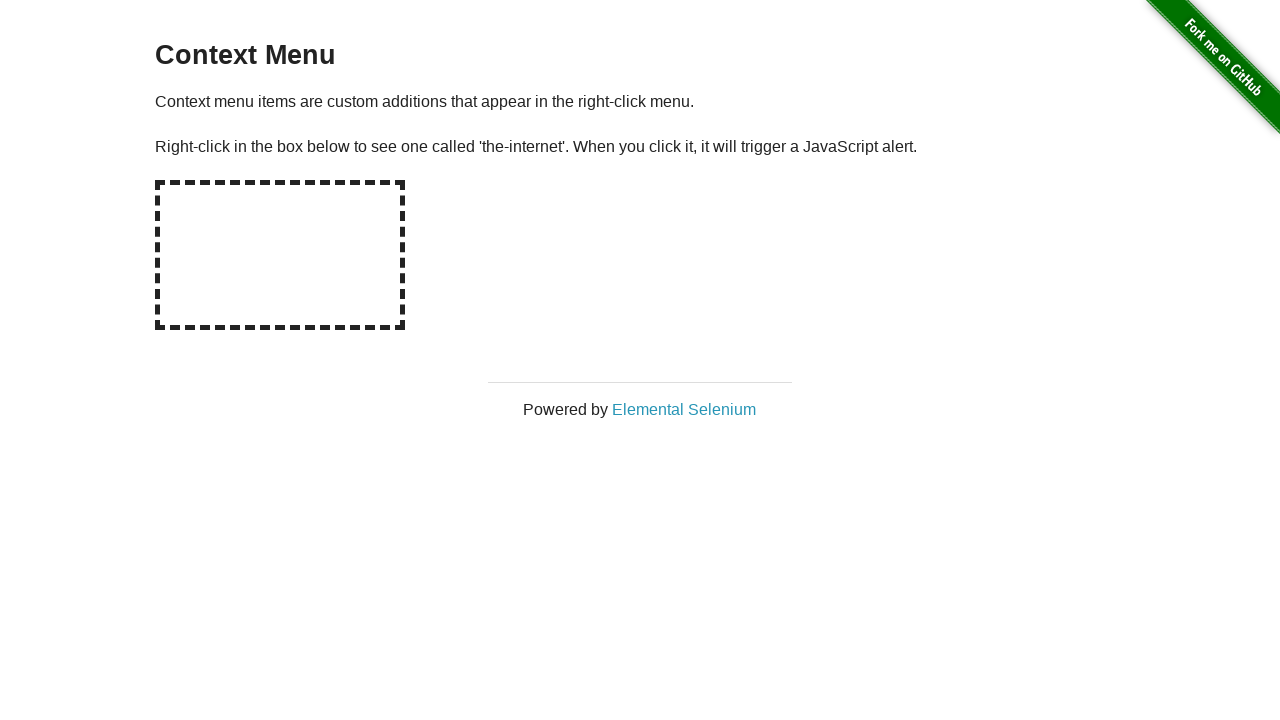

New page fully loaded
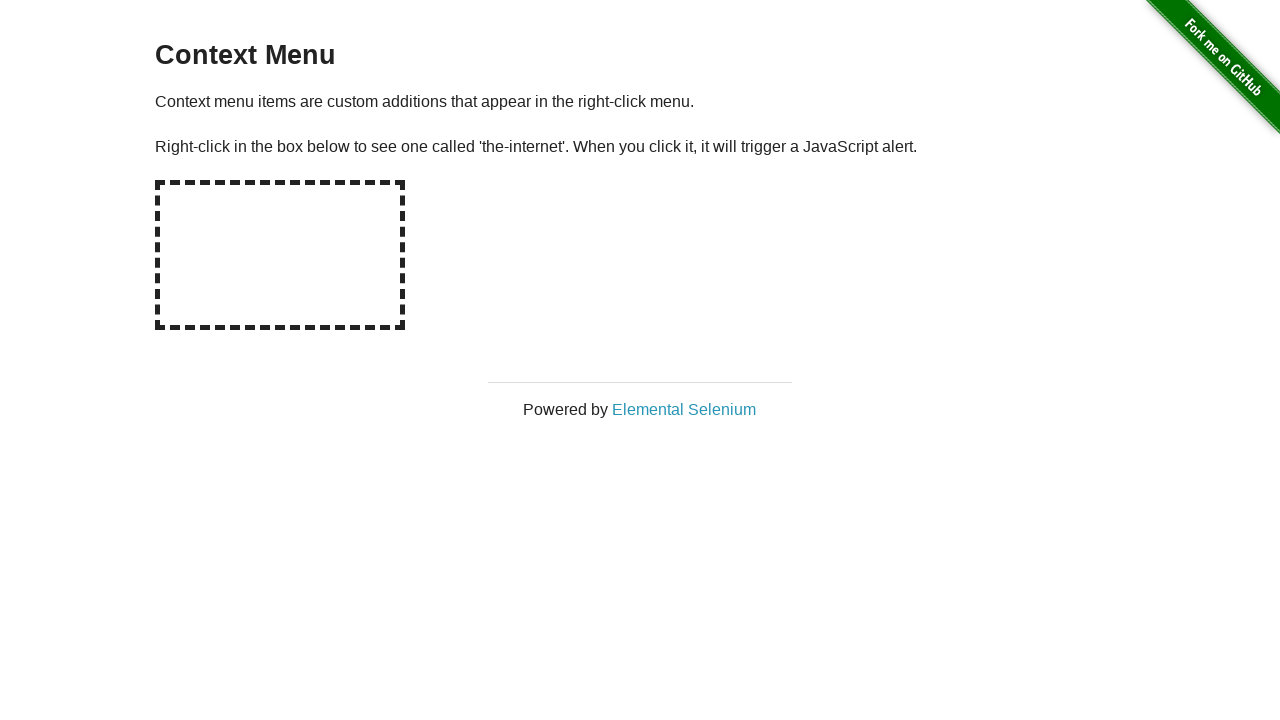

H1 element appeared on new page
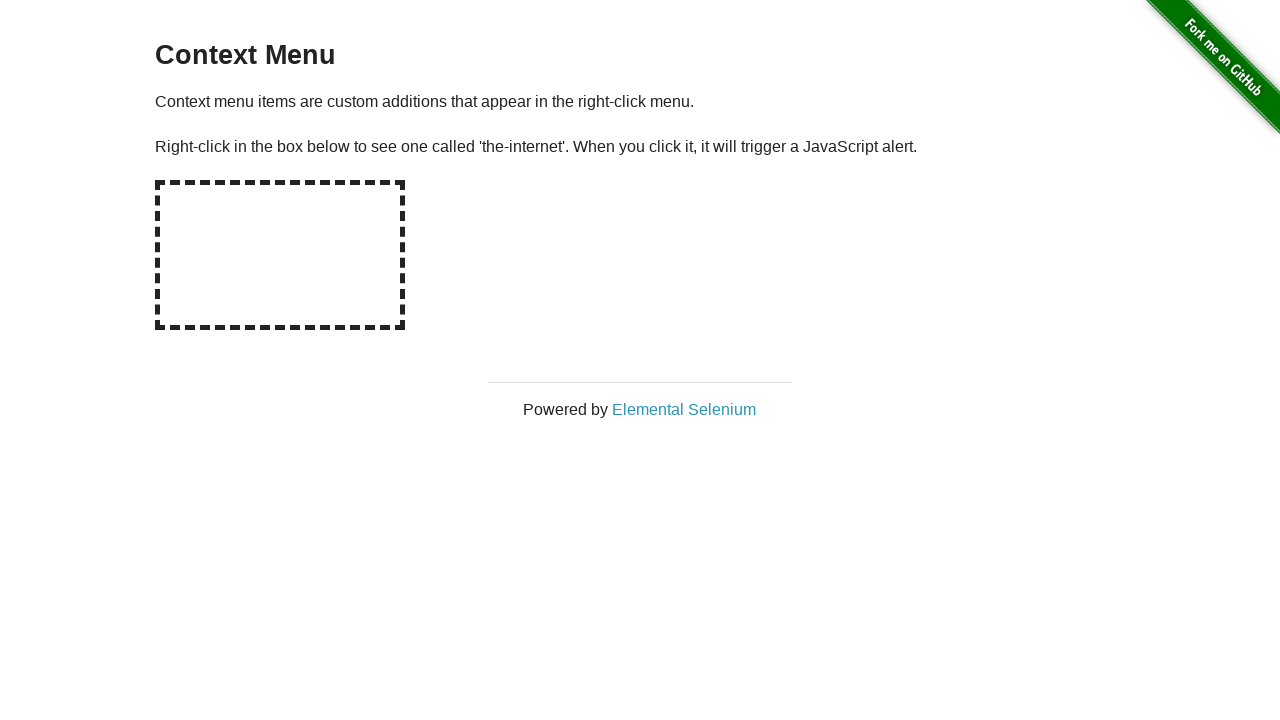

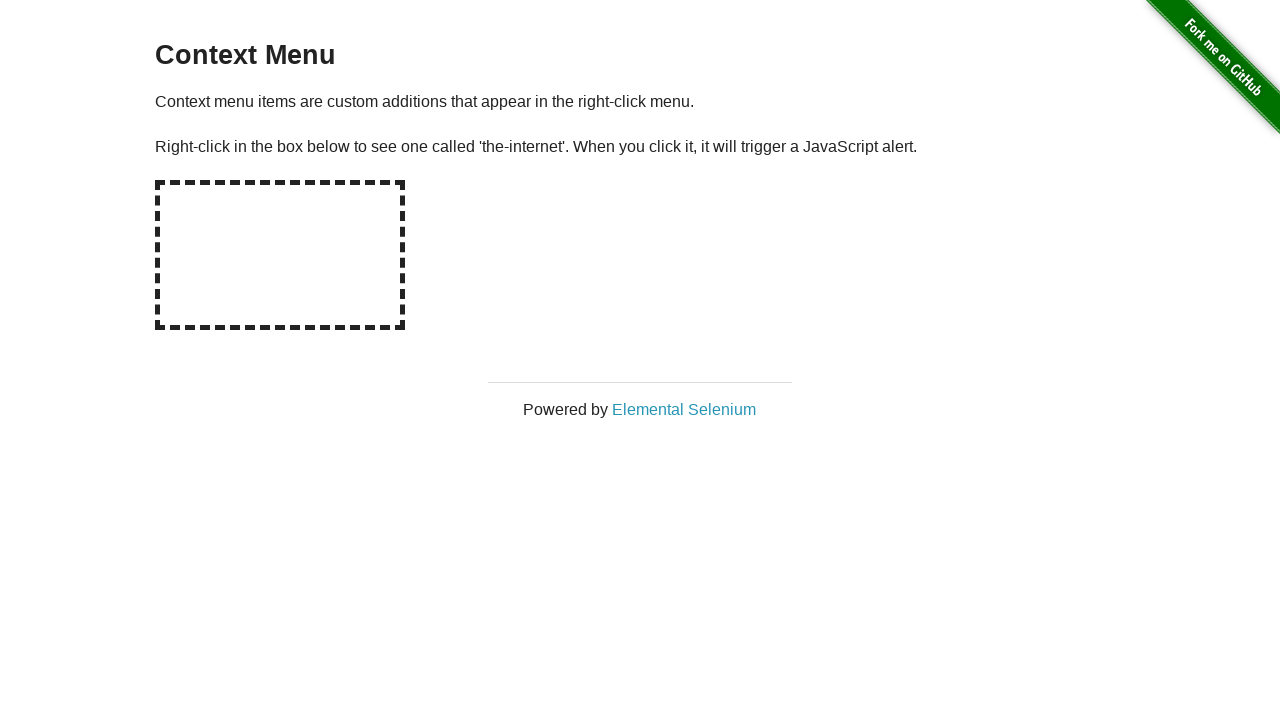